Tests clicking the Contact link after scrolling down the page

Starting URL: https://the-internet.herokuapp.com/floating_menu

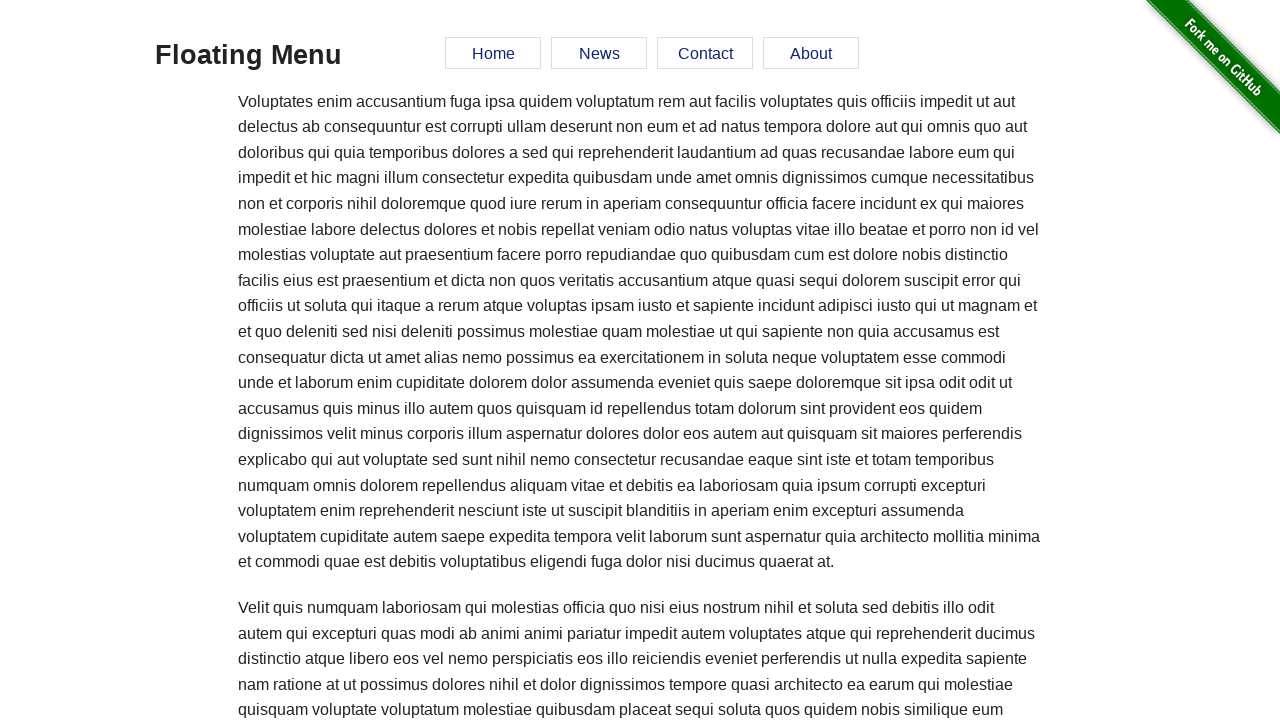

Scrolled down the page by 400 pixels
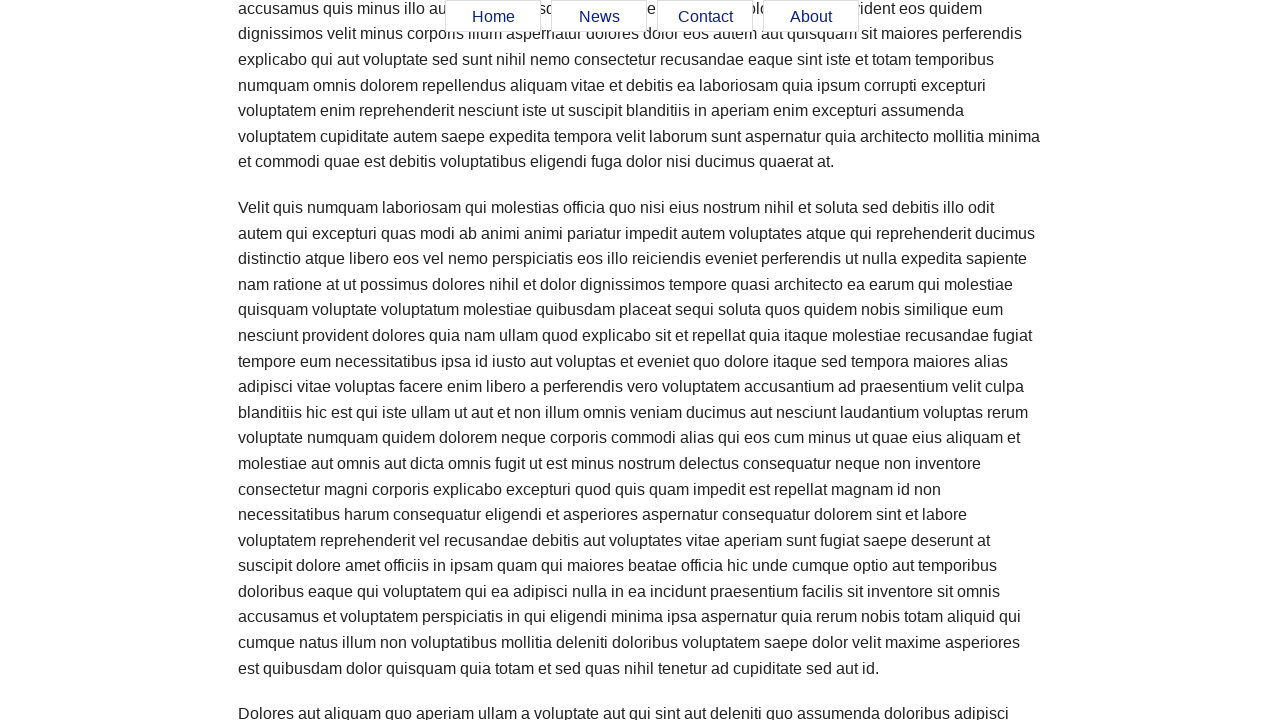

Clicked the Contact link in the floating menu at (705, 17) on #menu a[href='#contact']
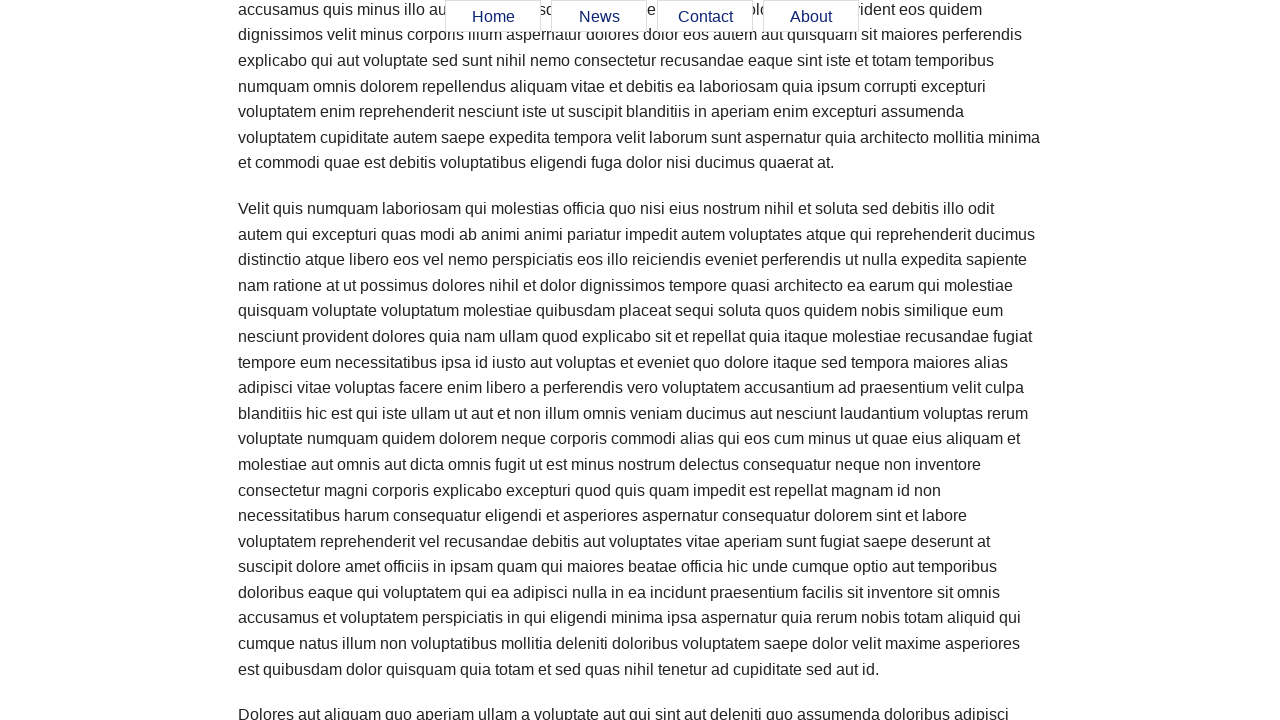

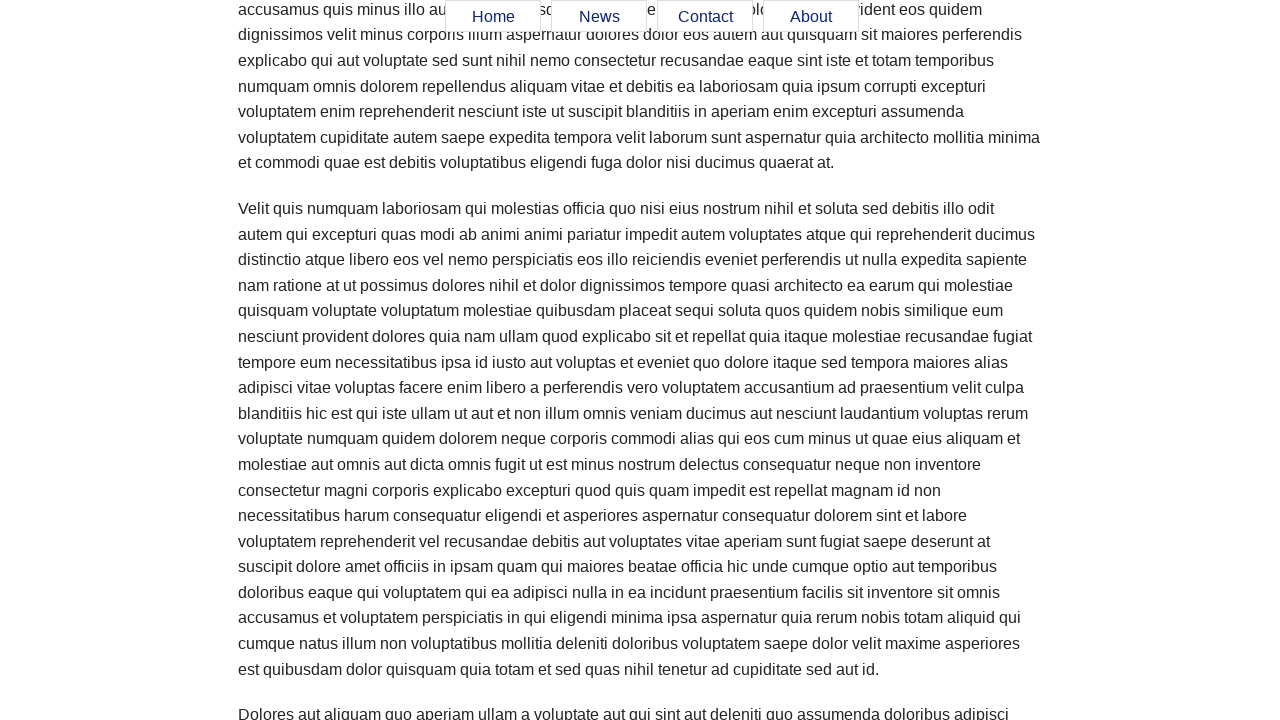